Tests navigation to Diamond Rings category on Bluestone jewelry website by hovering over the Rings menu, clicking on Diamond Rings, and then sorting results by price from low to high

Starting URL: https://www.bluestone.com/

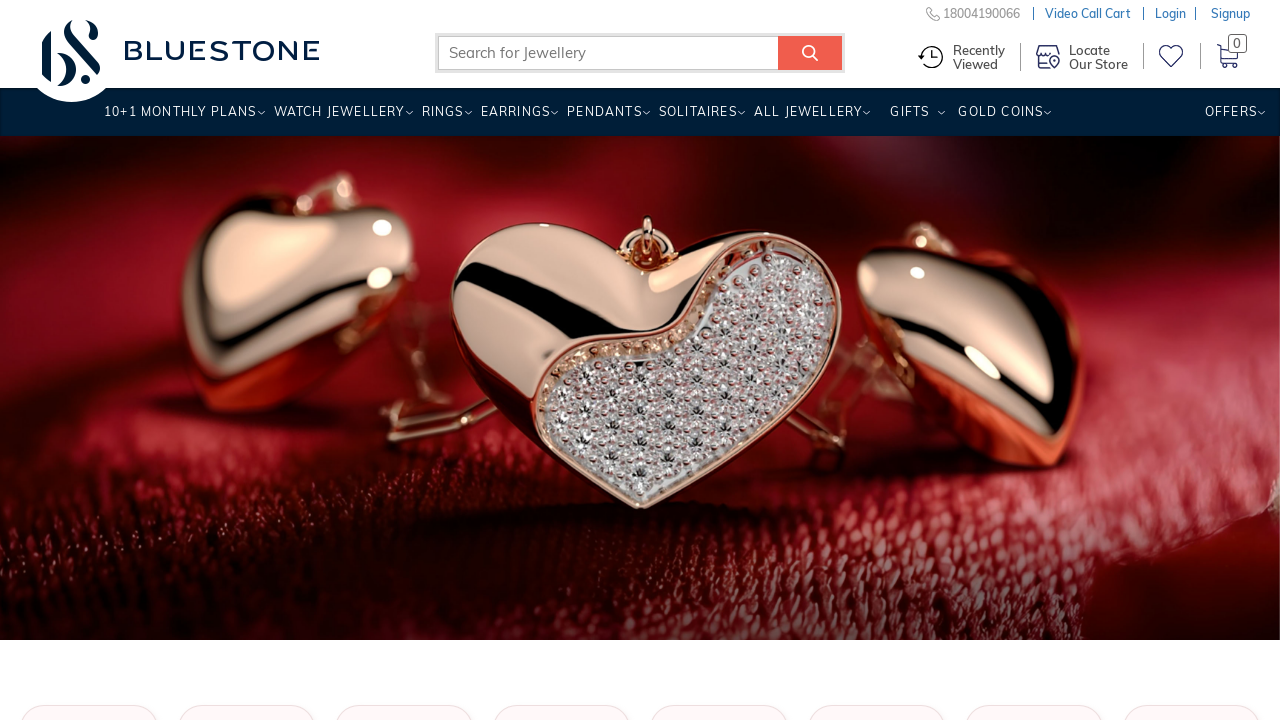

Hovered over Rings menu item at (442, 119) on xpath=//ul[@class='wh-main-menu']/li/a[contains(.,'Ring')]
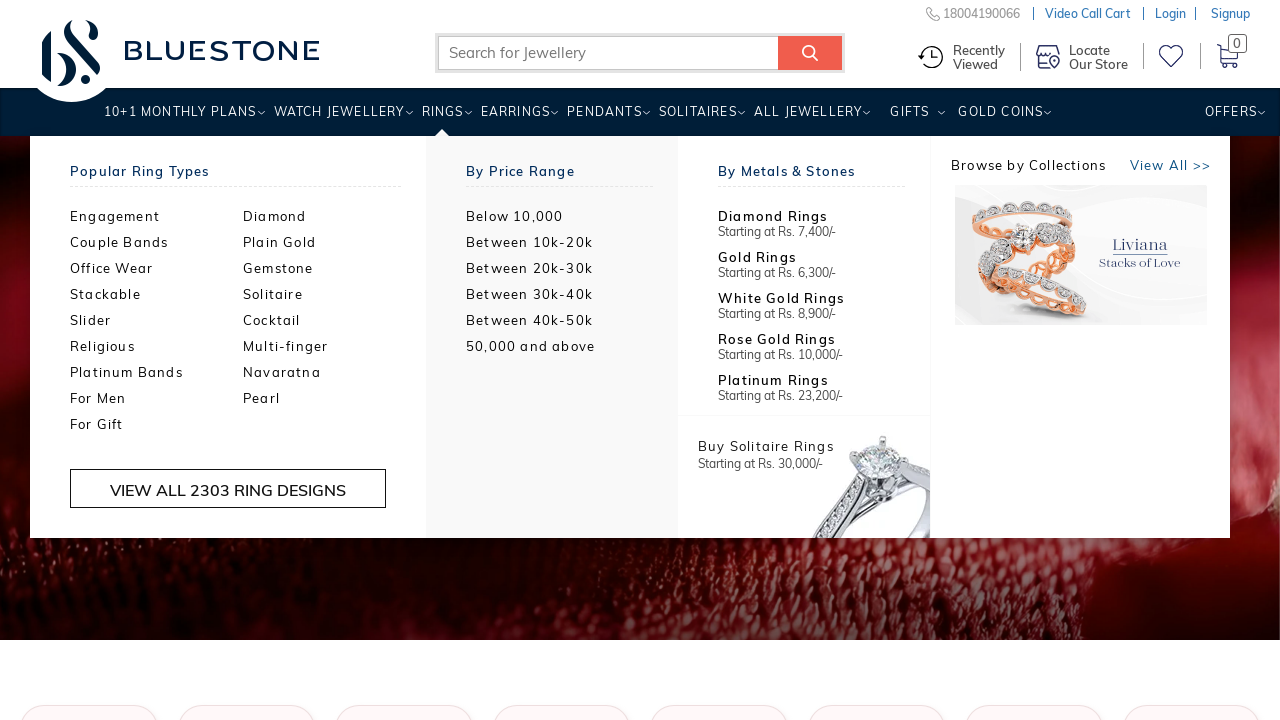

Diamond Rings dropdown option appeared
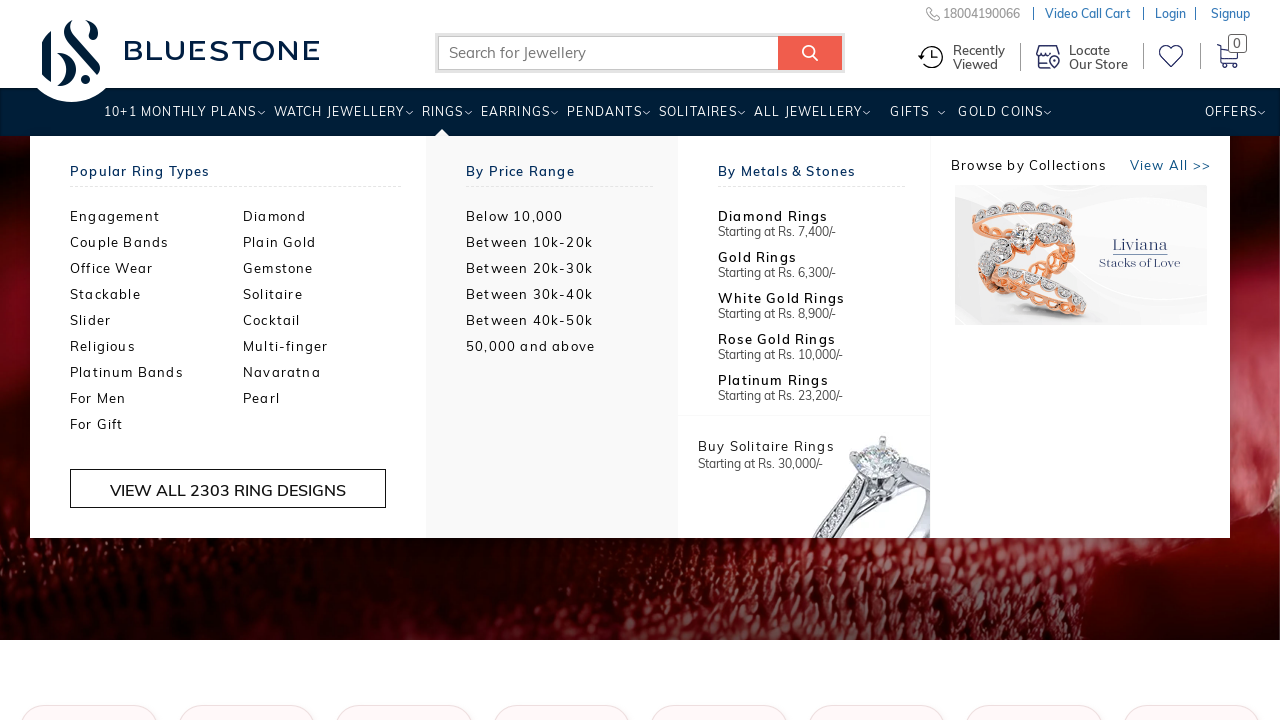

Clicked on Diamond Rings option at (330, 216) on xpath=//a[@title='Diamond Rings']
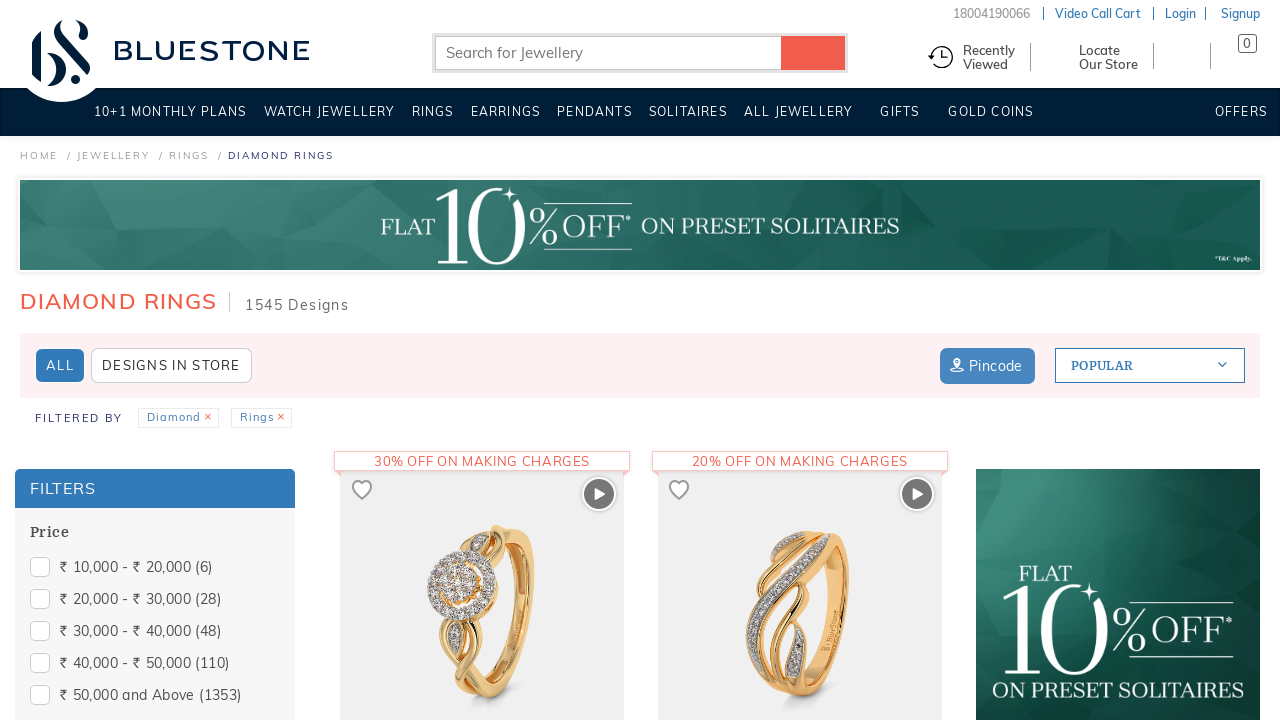

Product listing page loaded with network idle
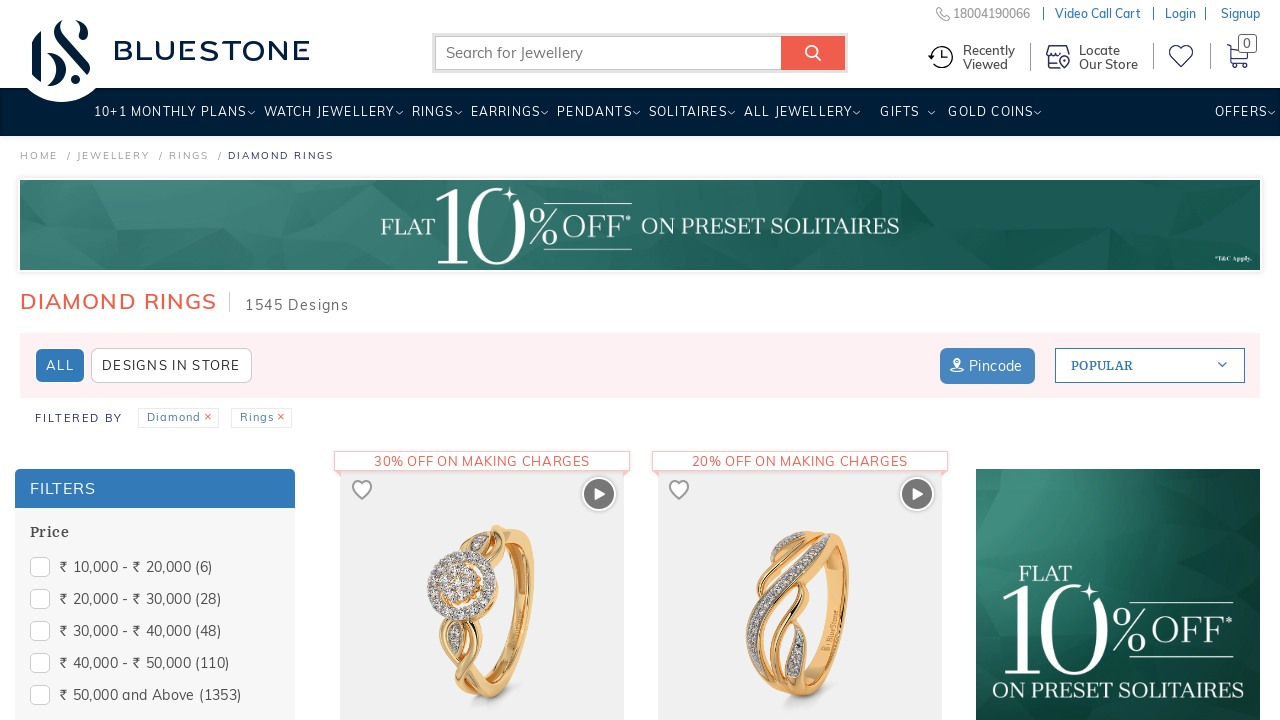

Hovered over Sort By dropdown at (1150, 366) on xpath=//span[@class='view-by-wrap title style-outline i-right']
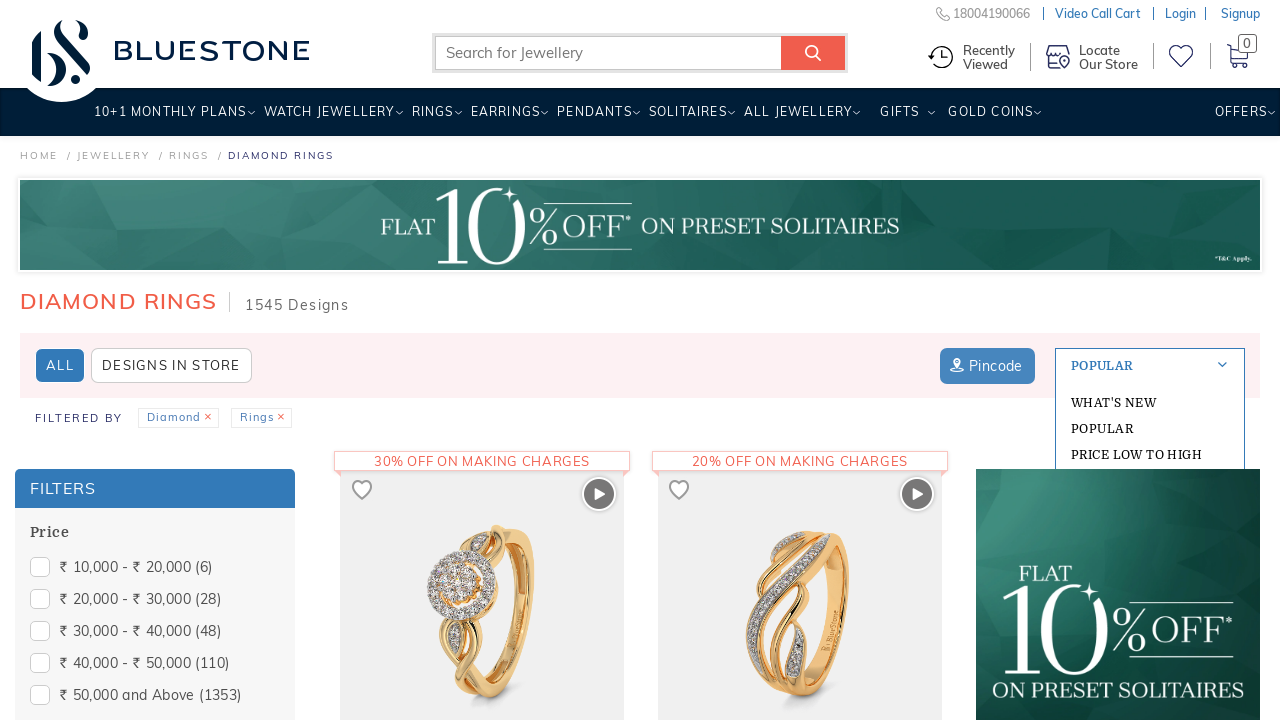

Price Low to High sorting option appeared
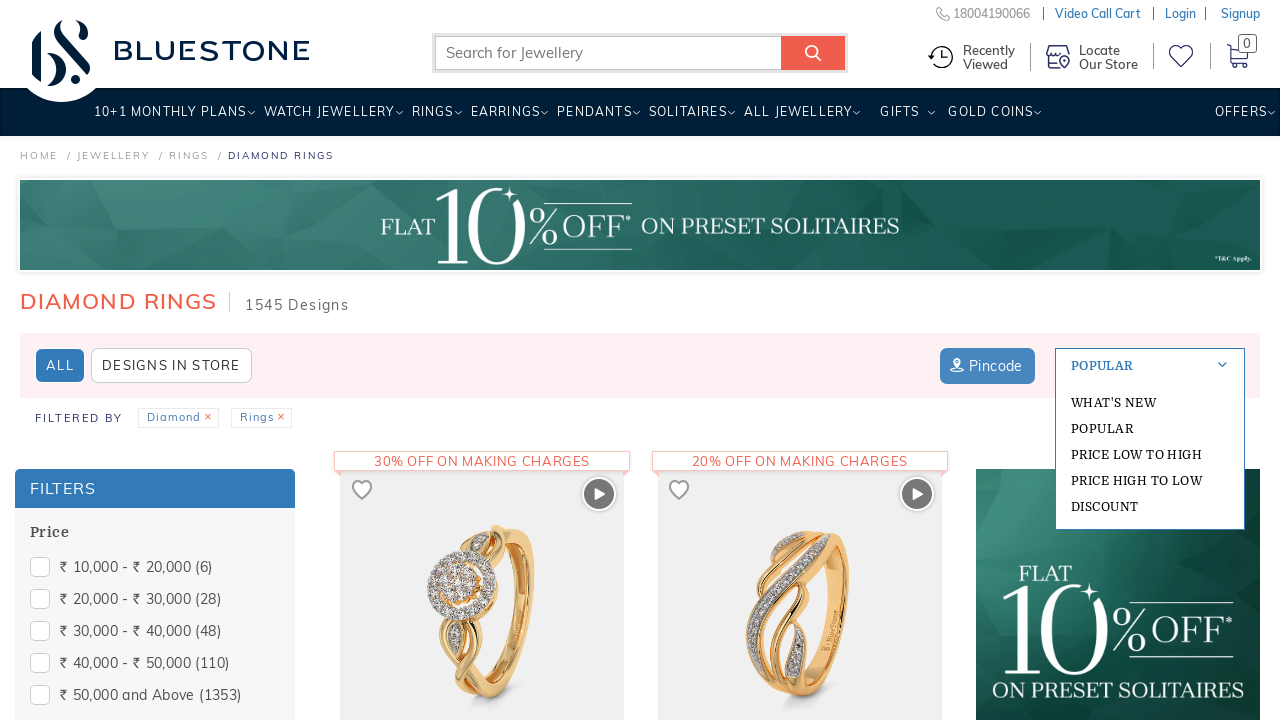

Clicked on Price Low to High sorting option at (1150, 454) on xpath=//a[contains(.,'Price Low to High')]
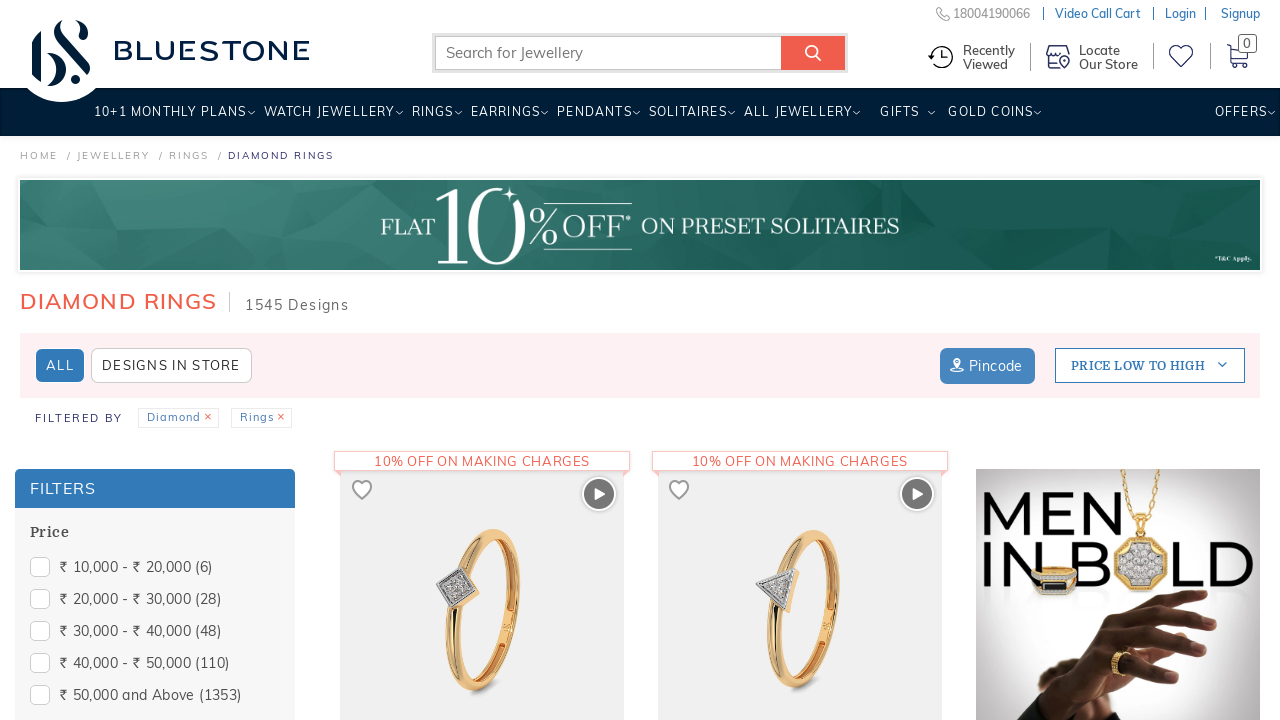

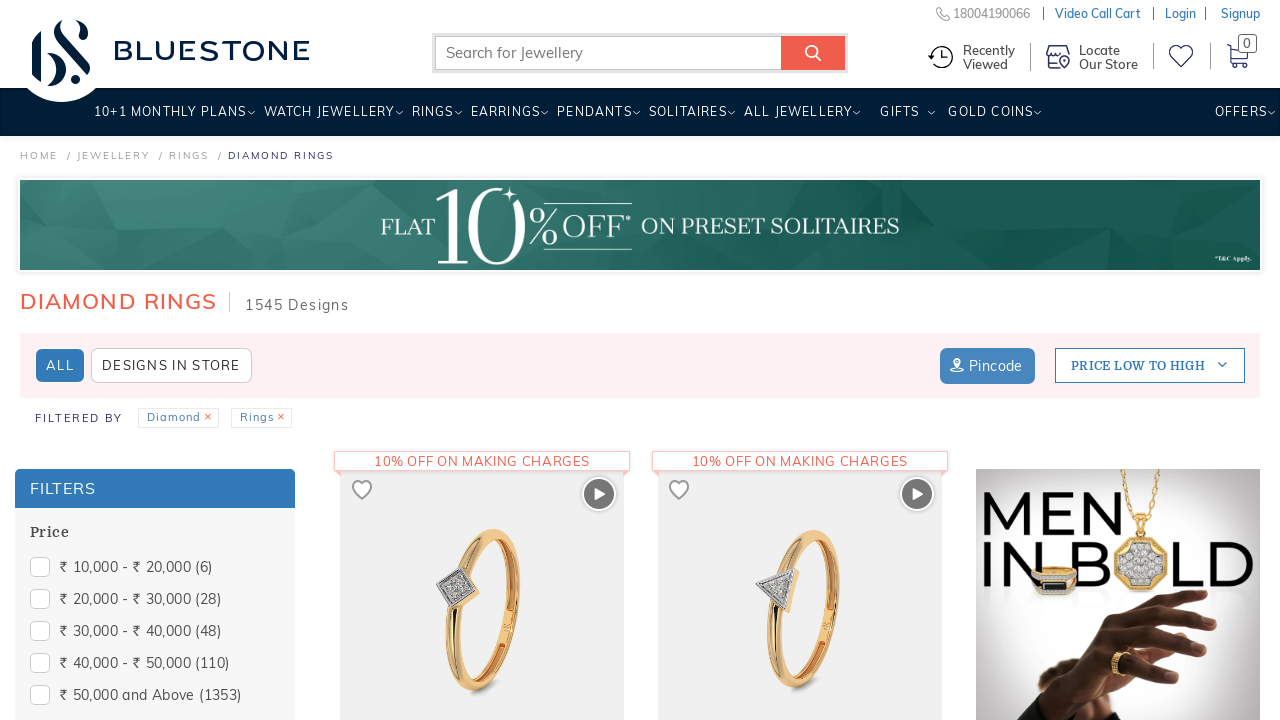